Tests browser window handling by clicking a link that opens a new window/tab, switching to the new window, verifying the page, then closing it and switching back to the parent window.

Starting URL: https://the-internet.herokuapp.com/windows

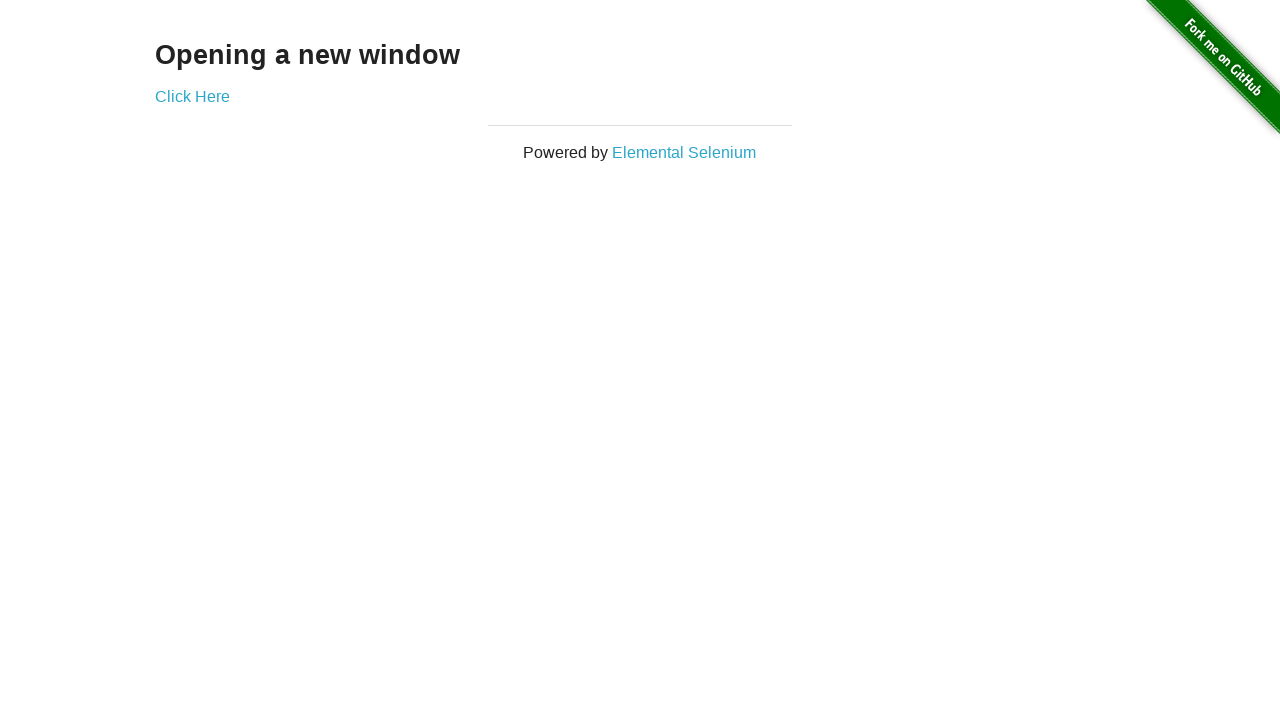

Clicked 'Click Here' link to open new window/tab at (192, 96) on text=Click Here
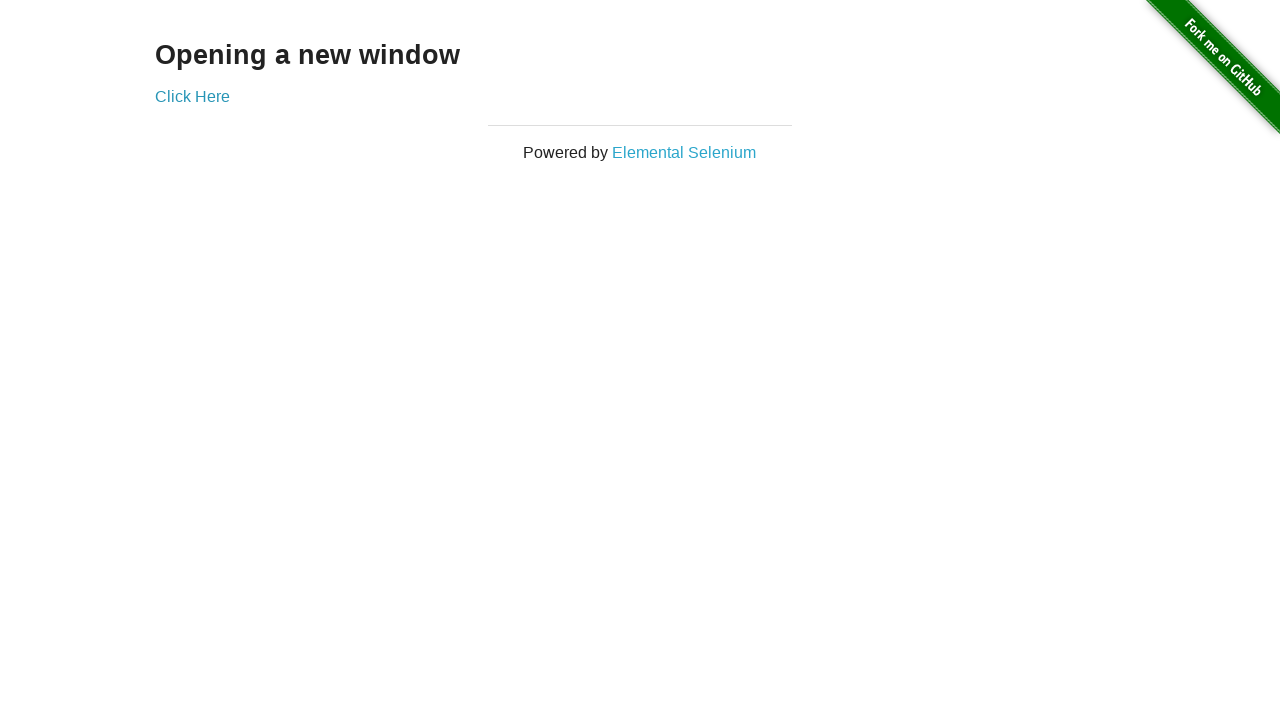

Captured new page/window that was opened
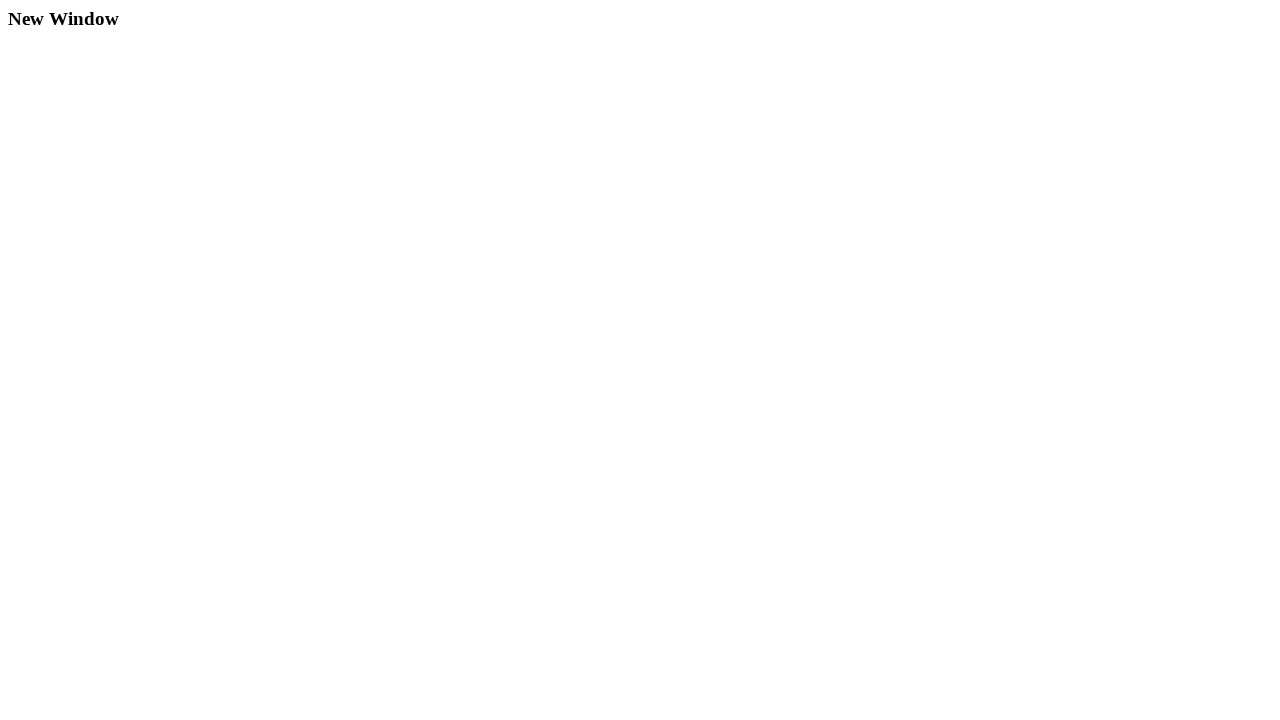

New page loaded successfully
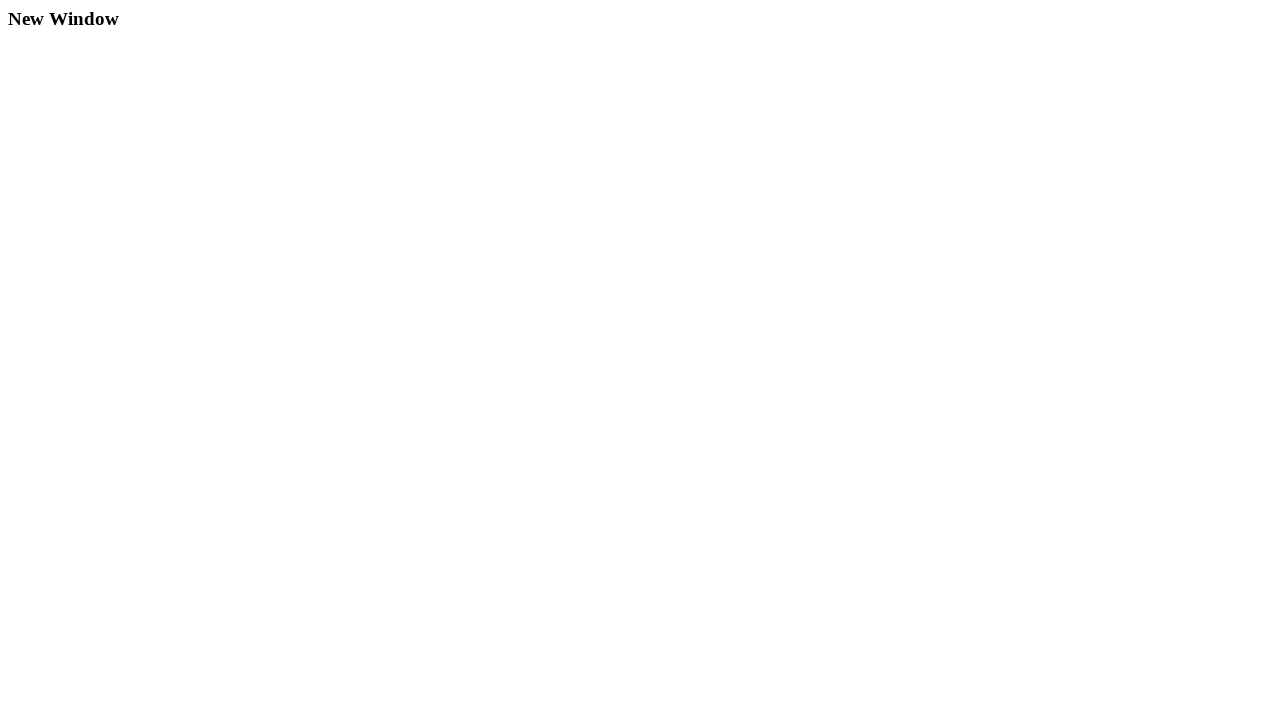

Verified new page title: New Window
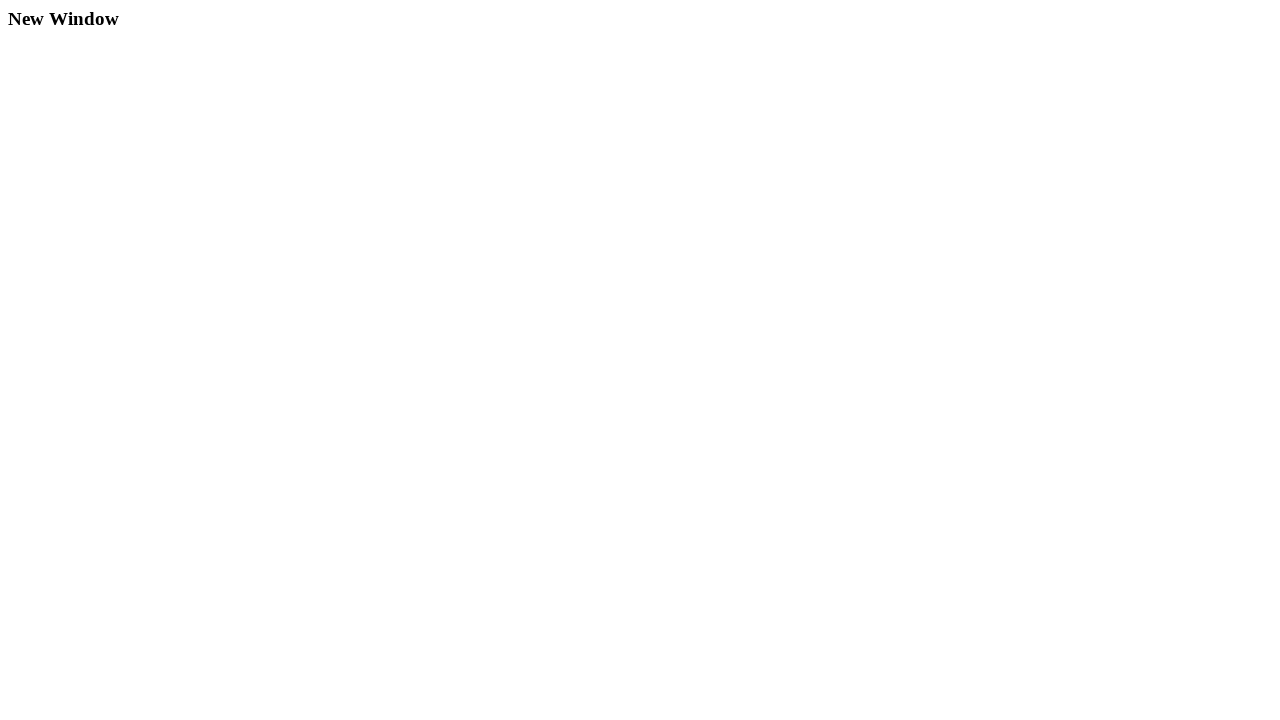

Closed the new browser tab
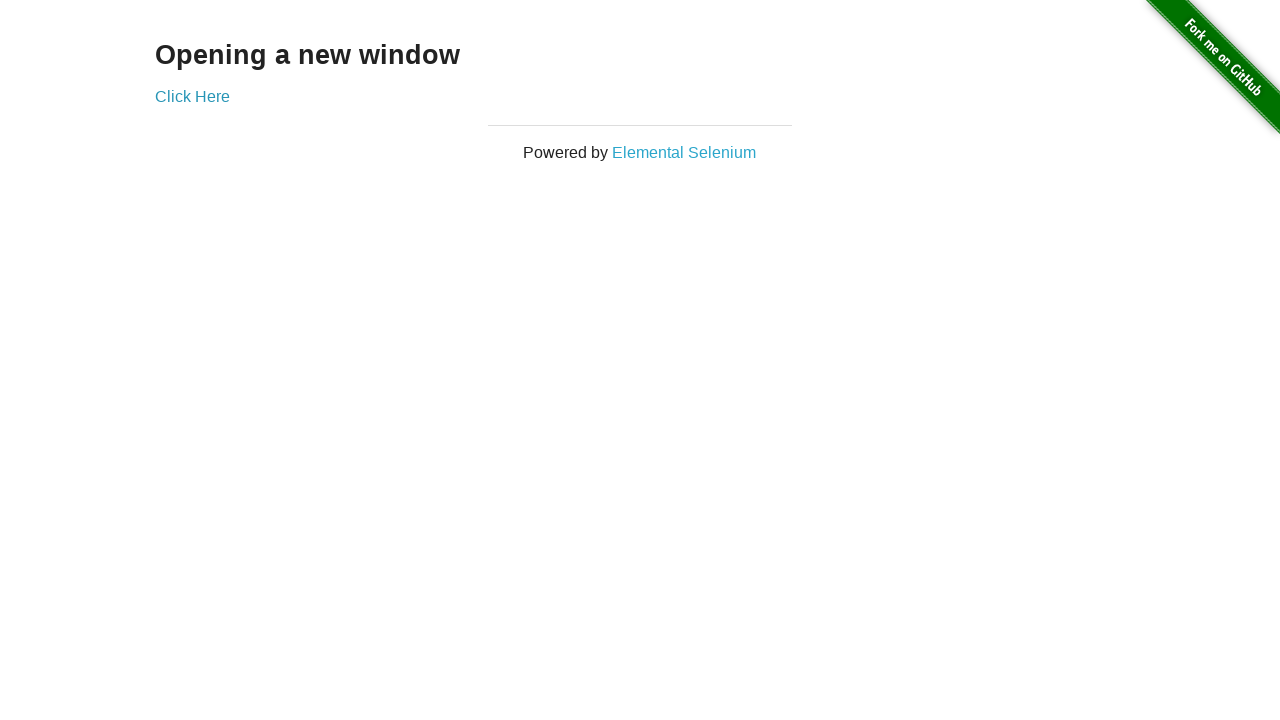

Verified parent window title: The Internet
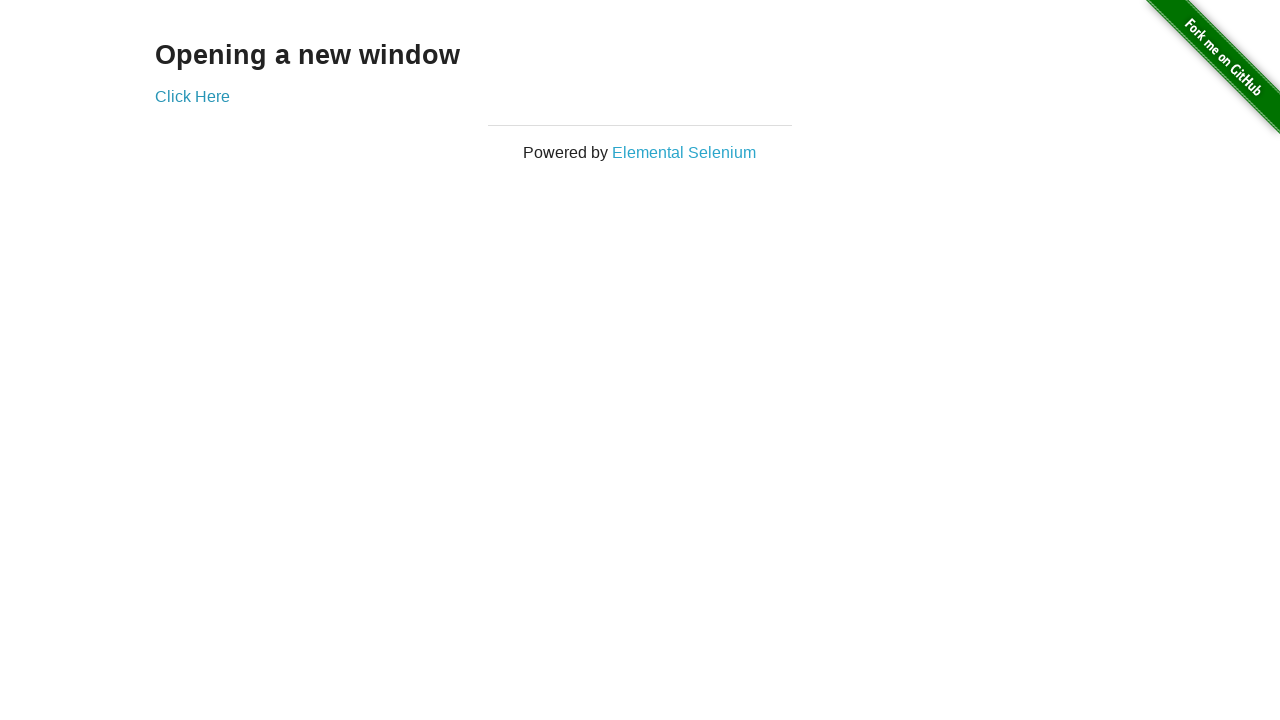

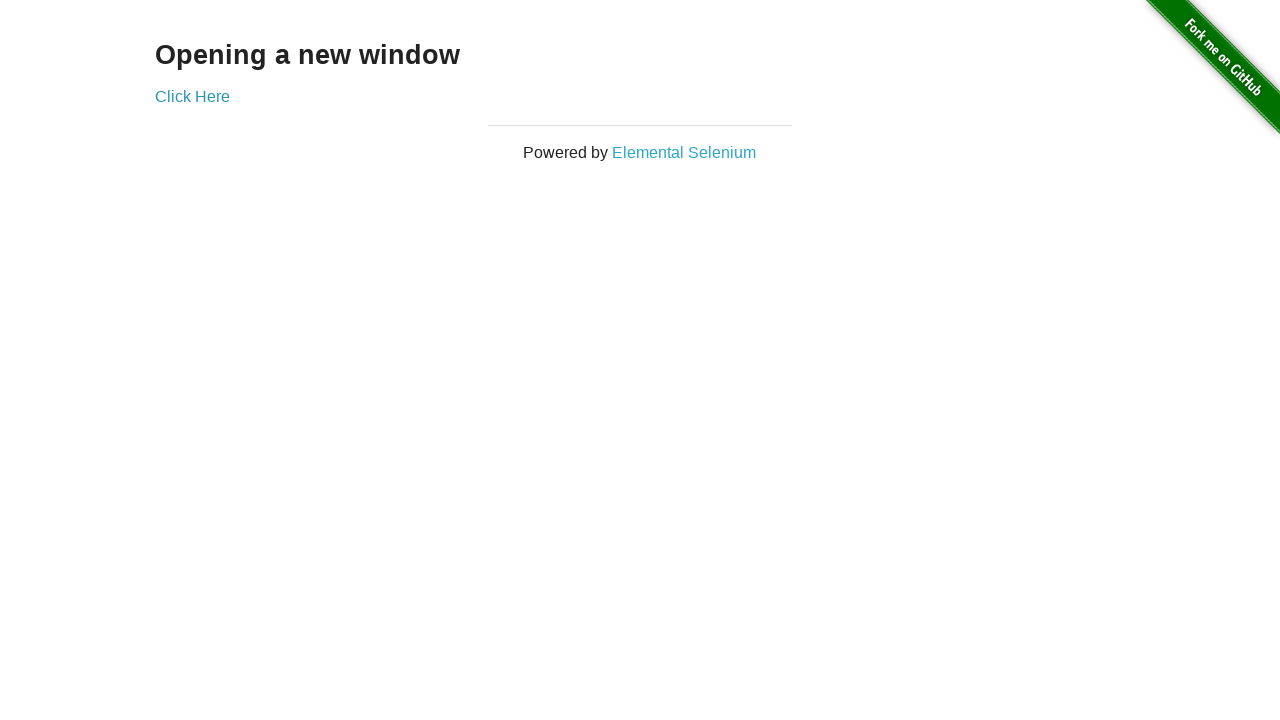